Tests adding todo items to the list by filling the input and pressing Enter, verifying items appear in the list

Starting URL: https://demo.playwright.dev/todomvc

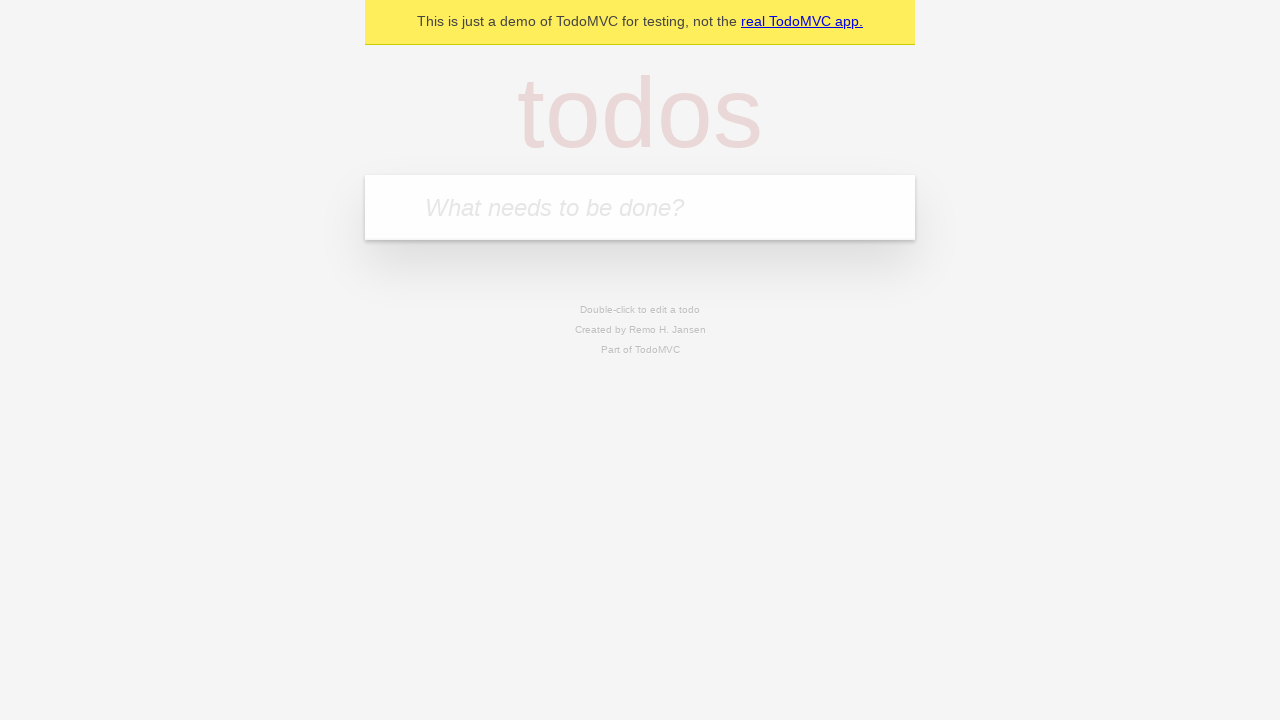

Filled todo input with 'buy some cheese' on internal:attr=[placeholder="What needs to be done?"i]
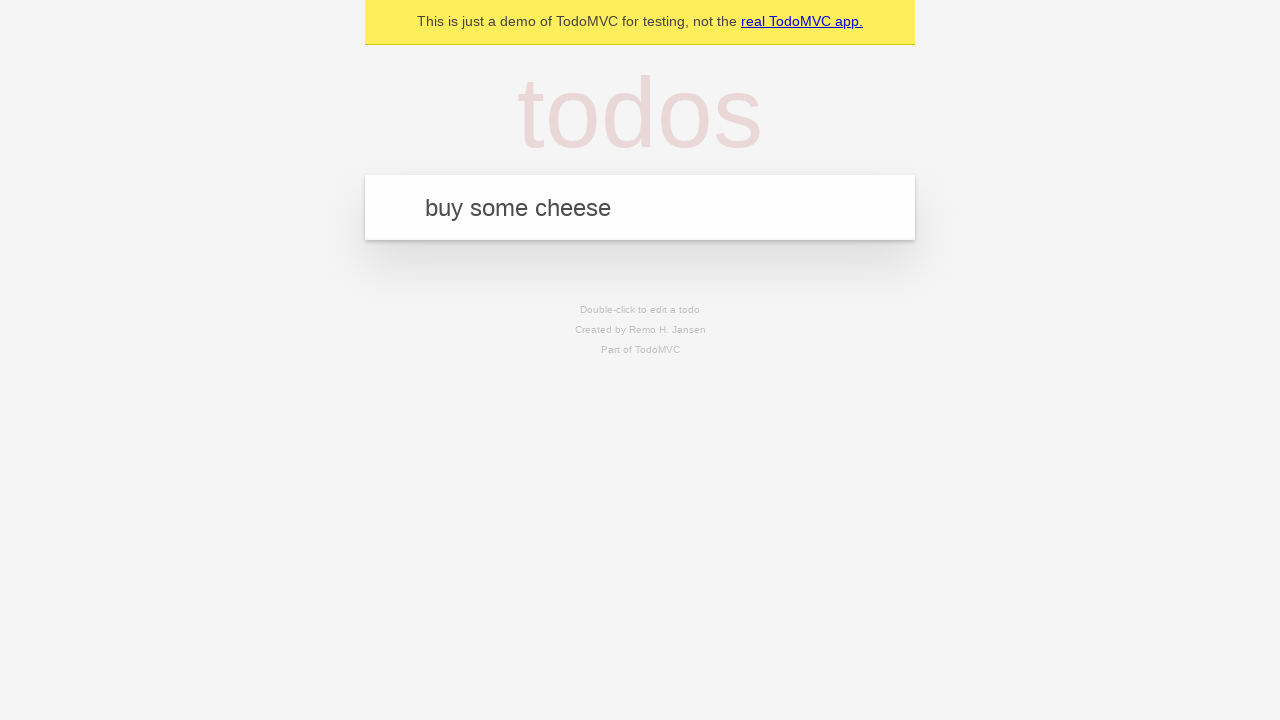

Pressed Enter to add first todo item on internal:attr=[placeholder="What needs to be done?"i]
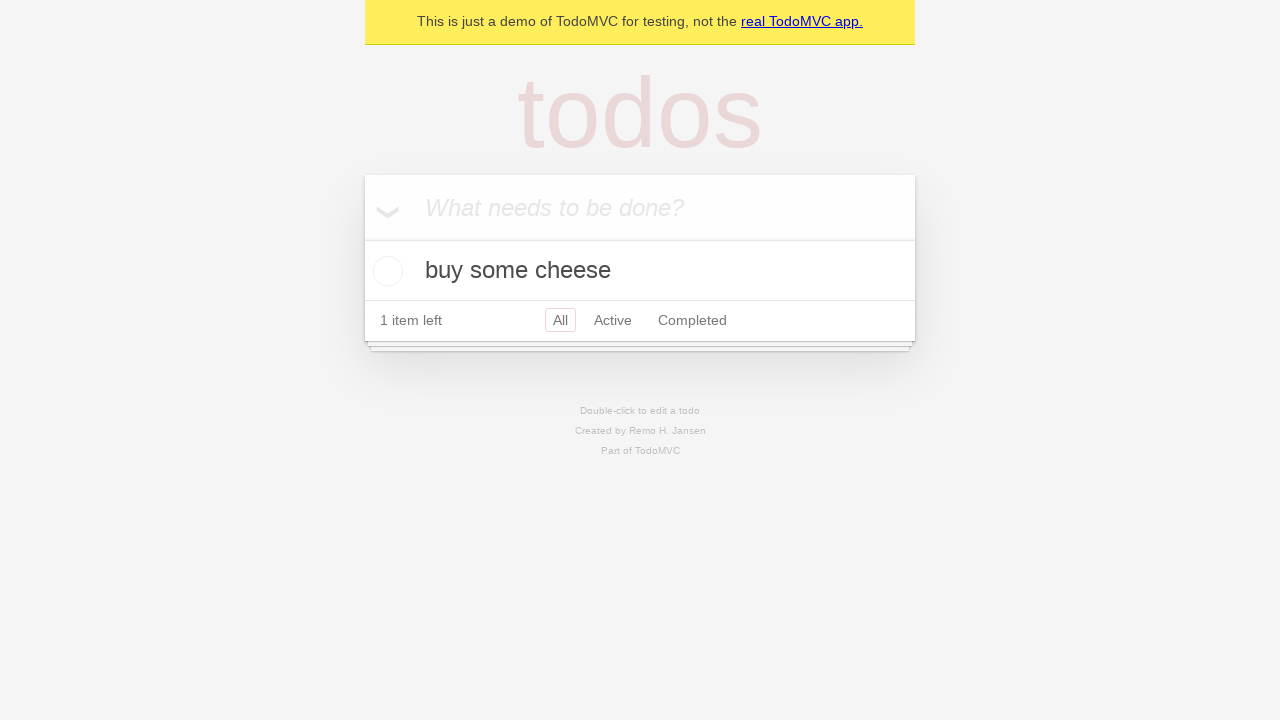

First todo item appeared in the list
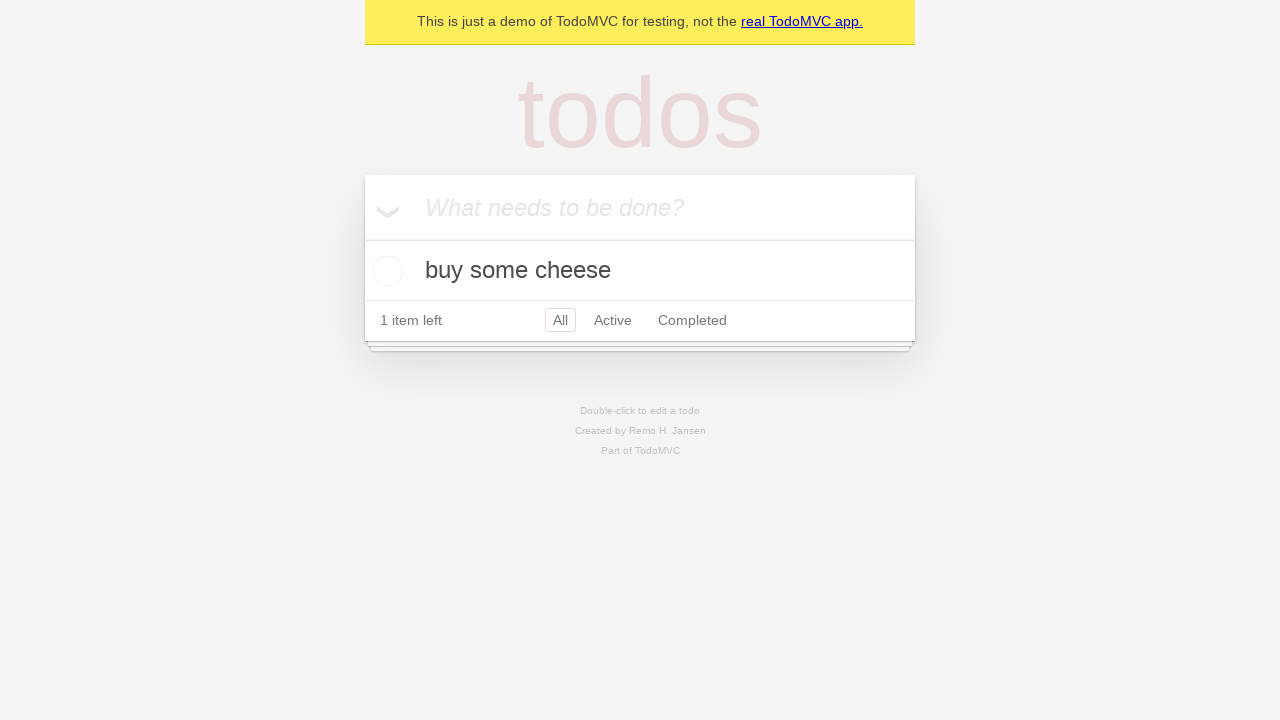

Filled todo input with 'feed the cat' on internal:attr=[placeholder="What needs to be done?"i]
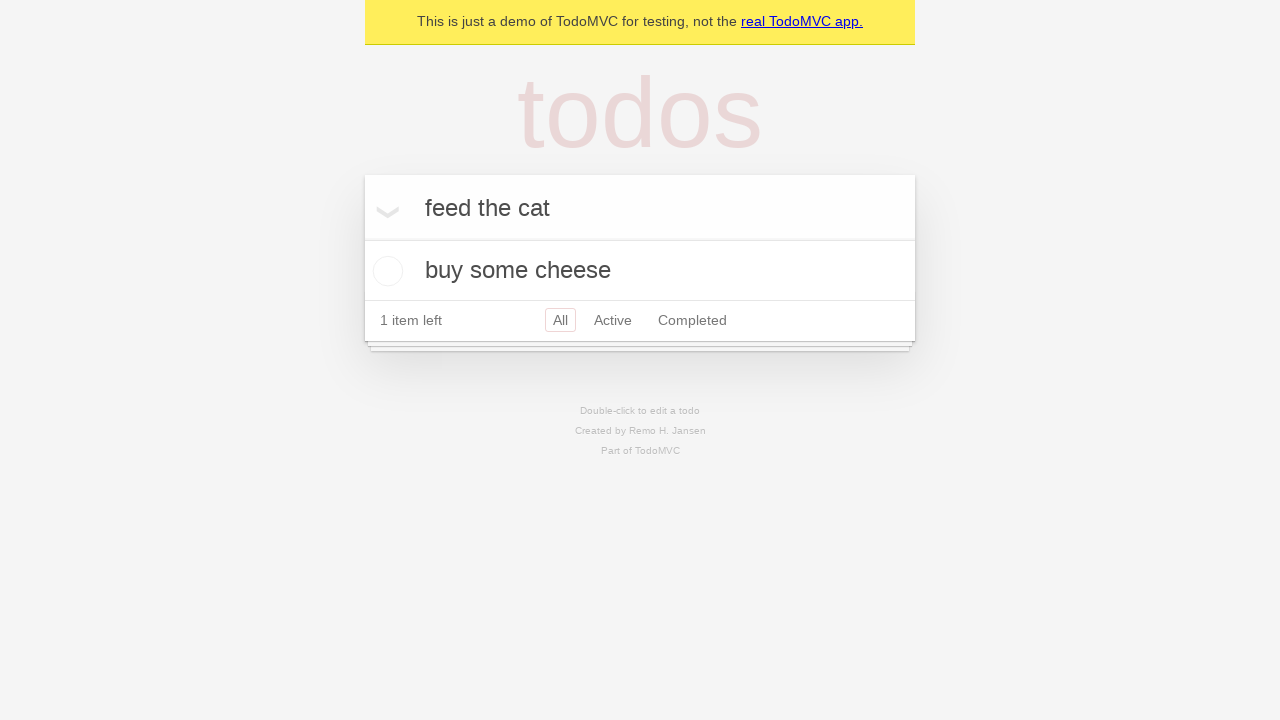

Pressed Enter to add second todo item on internal:attr=[placeholder="What needs to be done?"i]
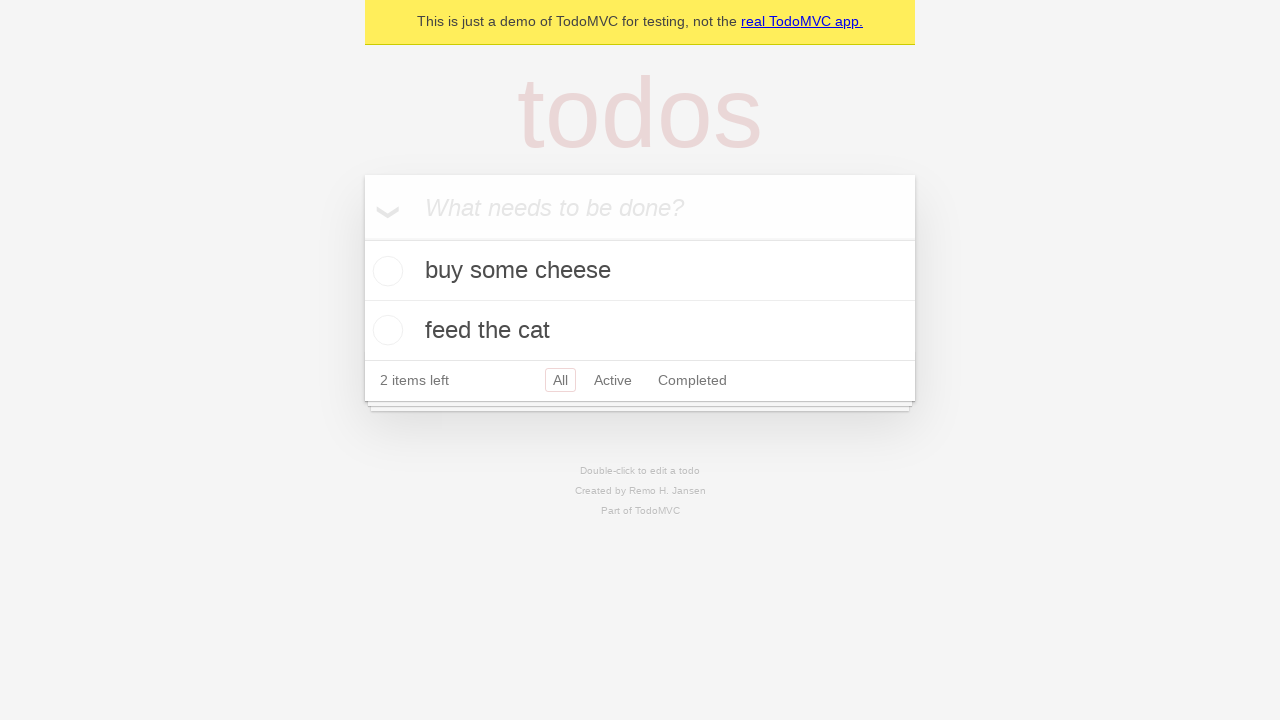

Second todo item appeared in the list
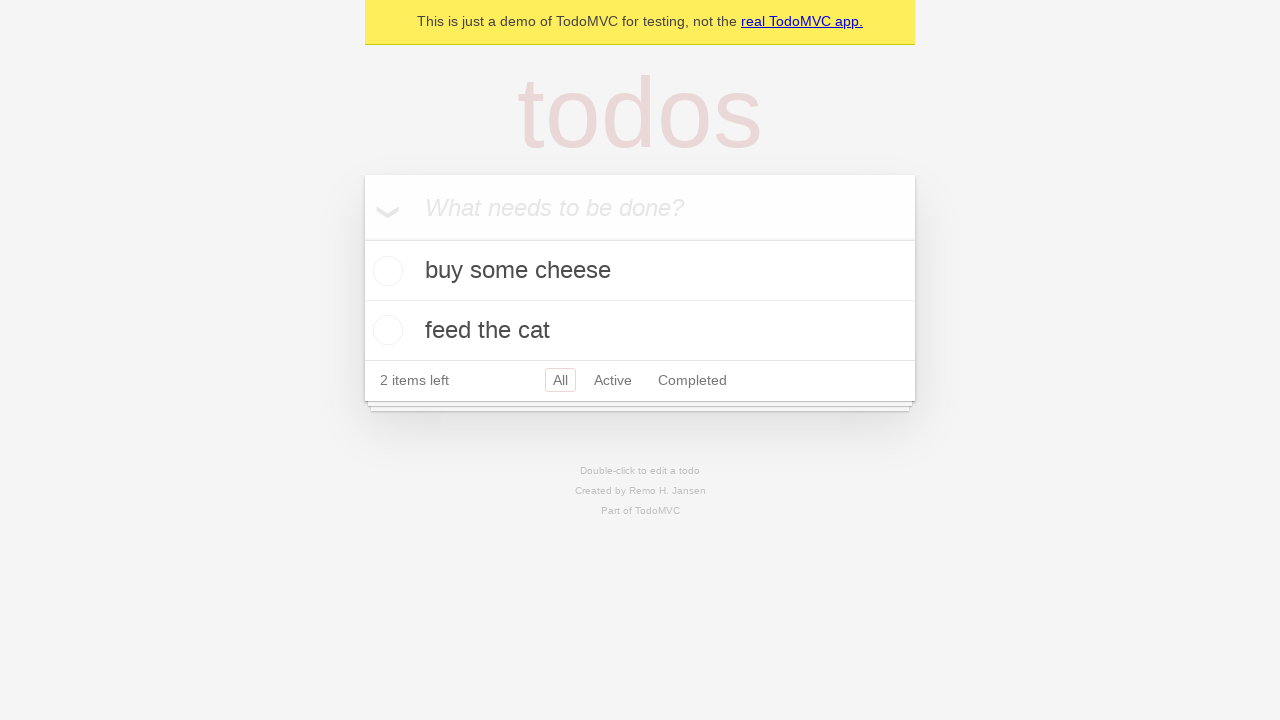

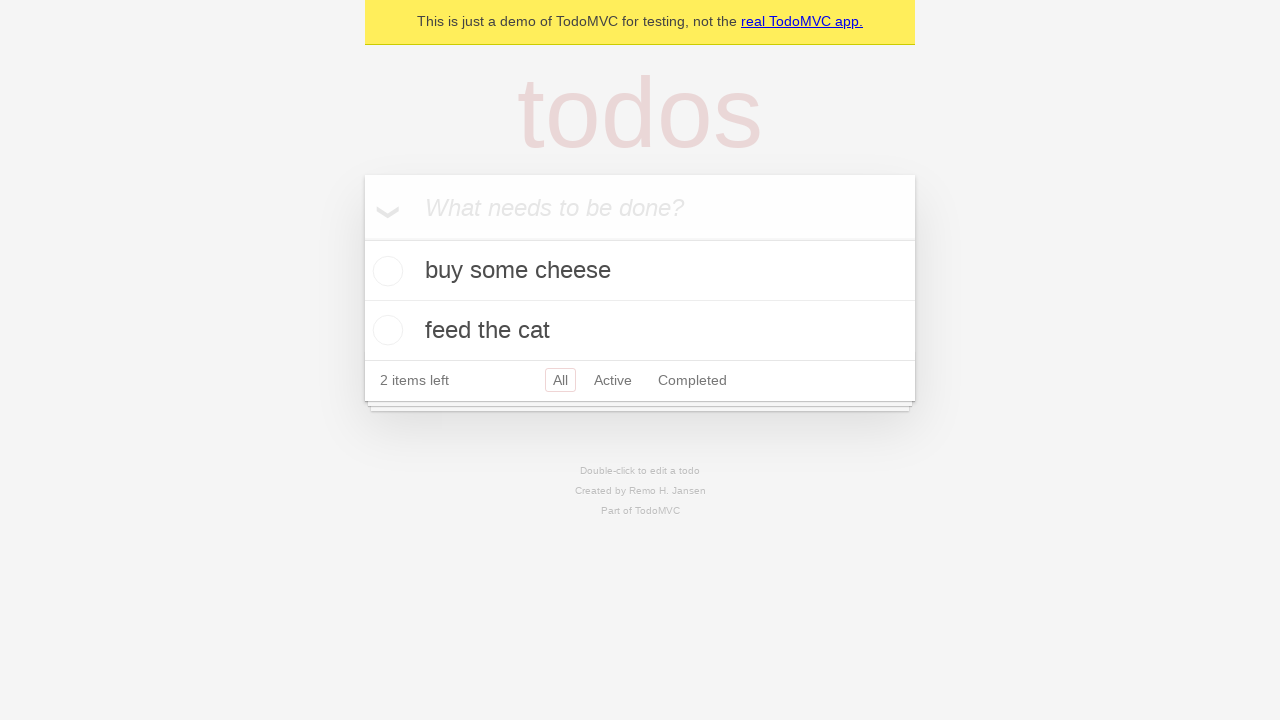